Tests JavaScript executor functionality by filling a name field, clicking a field, unchecking a checkbox, refreshing the page, then navigating to another URL and scrolling down the page.

Starting URL: https://testautomationpractice.blogspot.com/

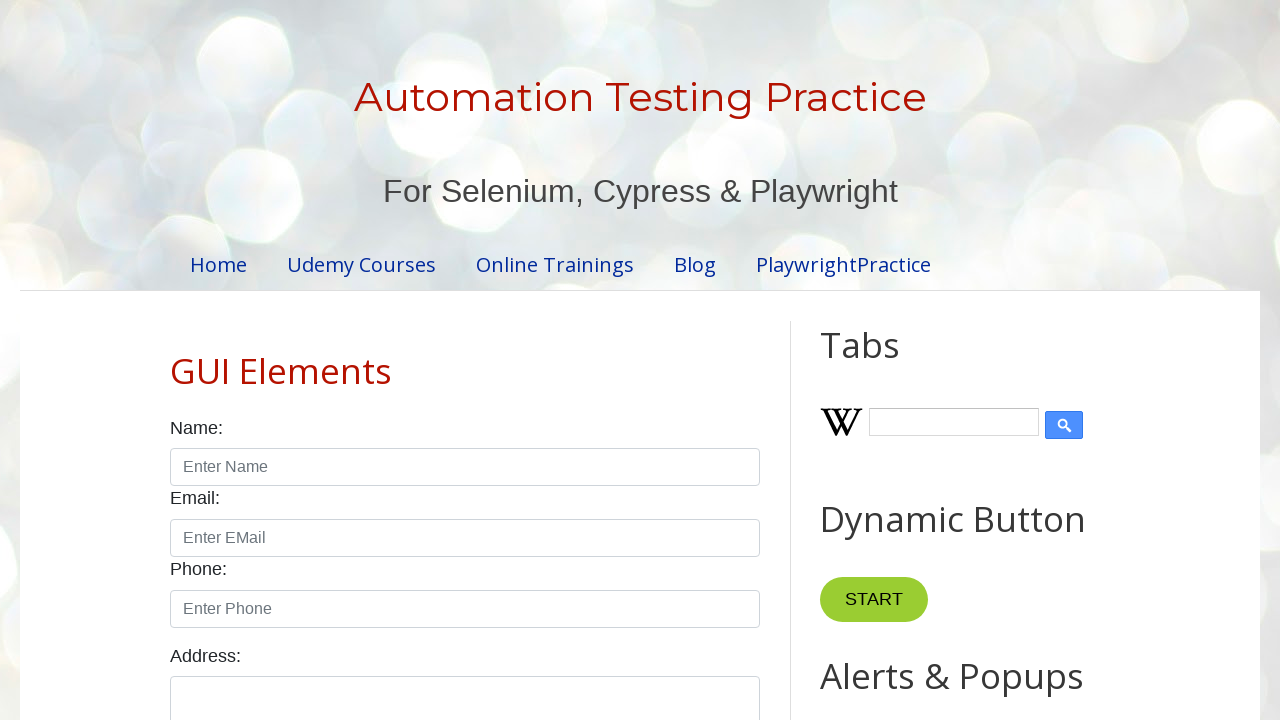

Filled name field with 'Roshan Ghadge' on #name
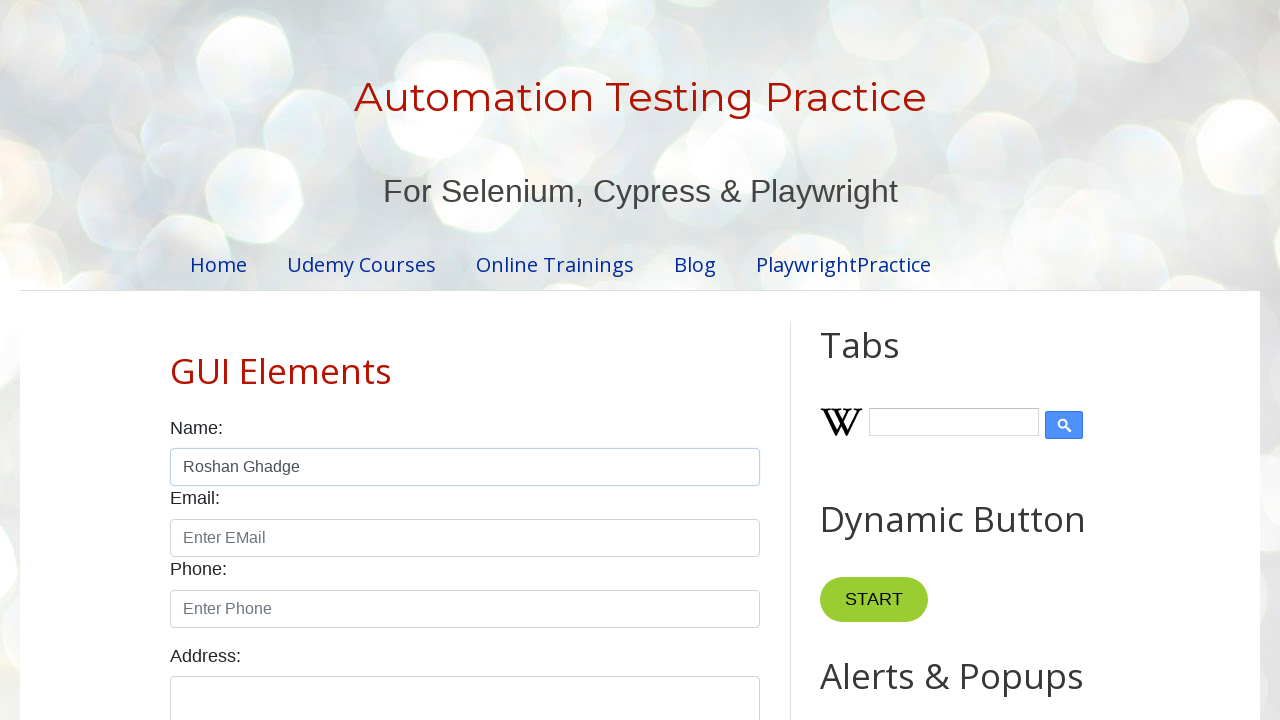

Clicked on field2 at (977, 360) on #field2
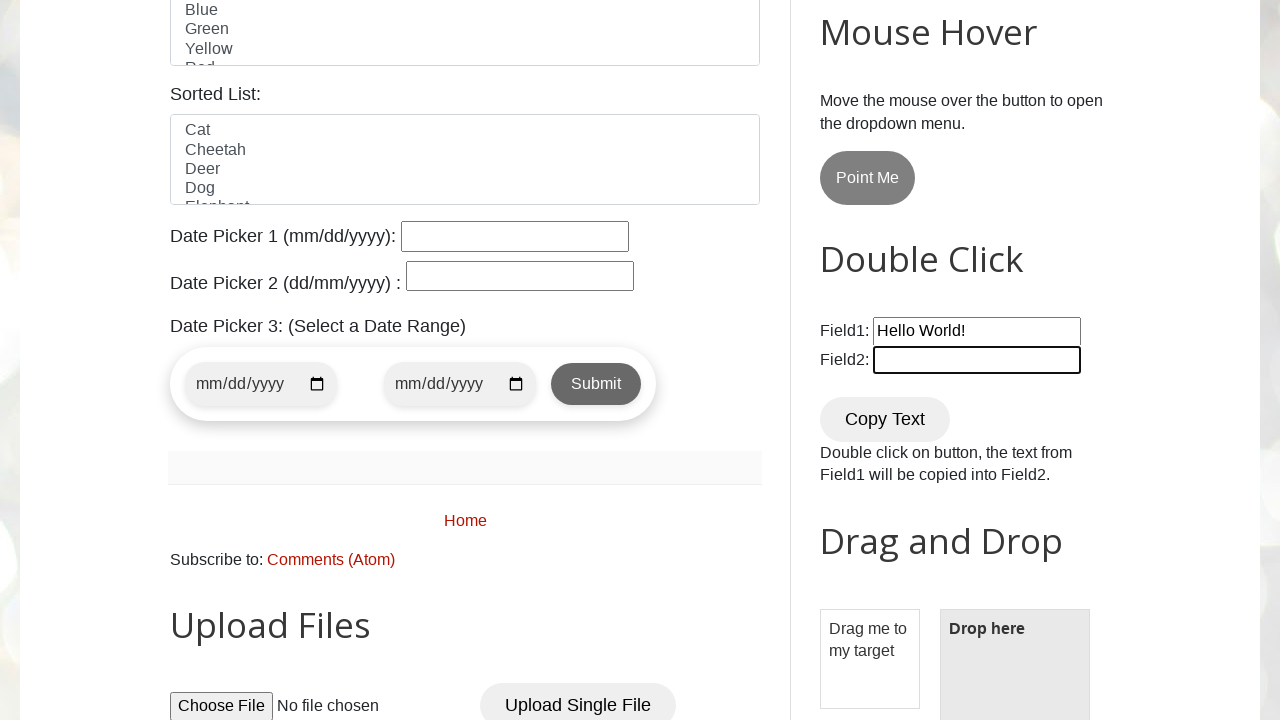

Unchecked the male checkbox on #male
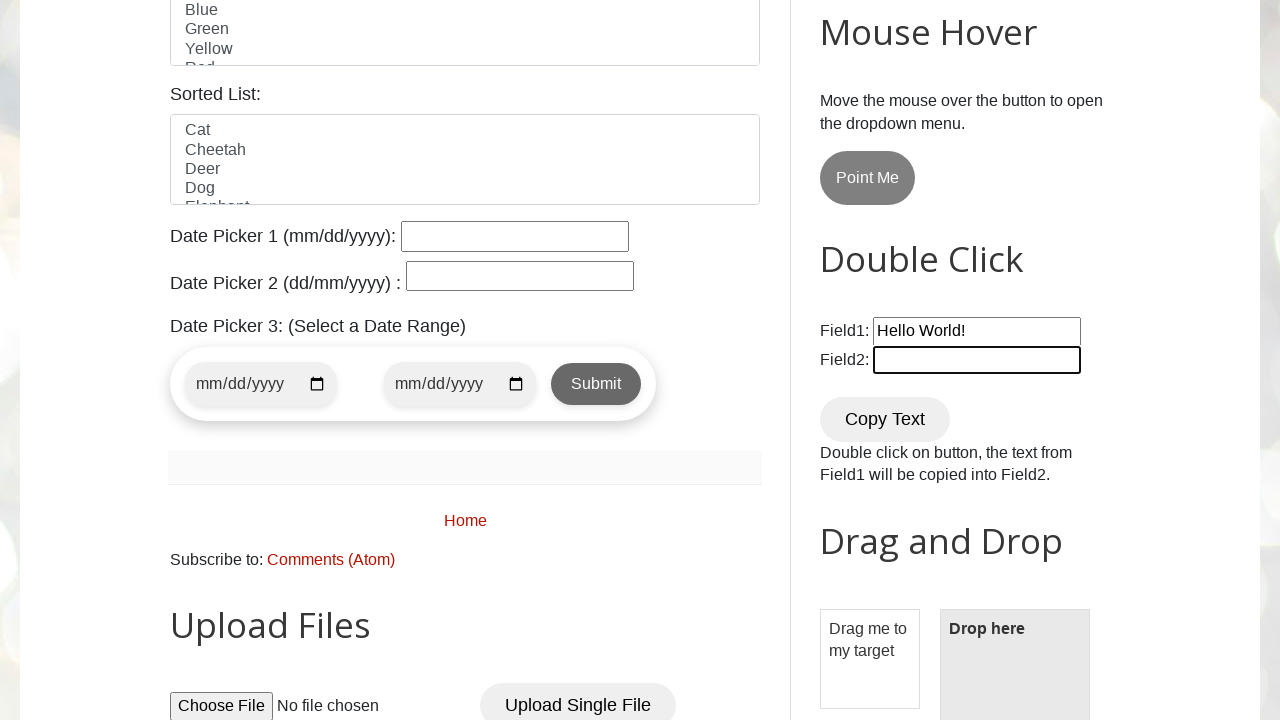

Page refreshed
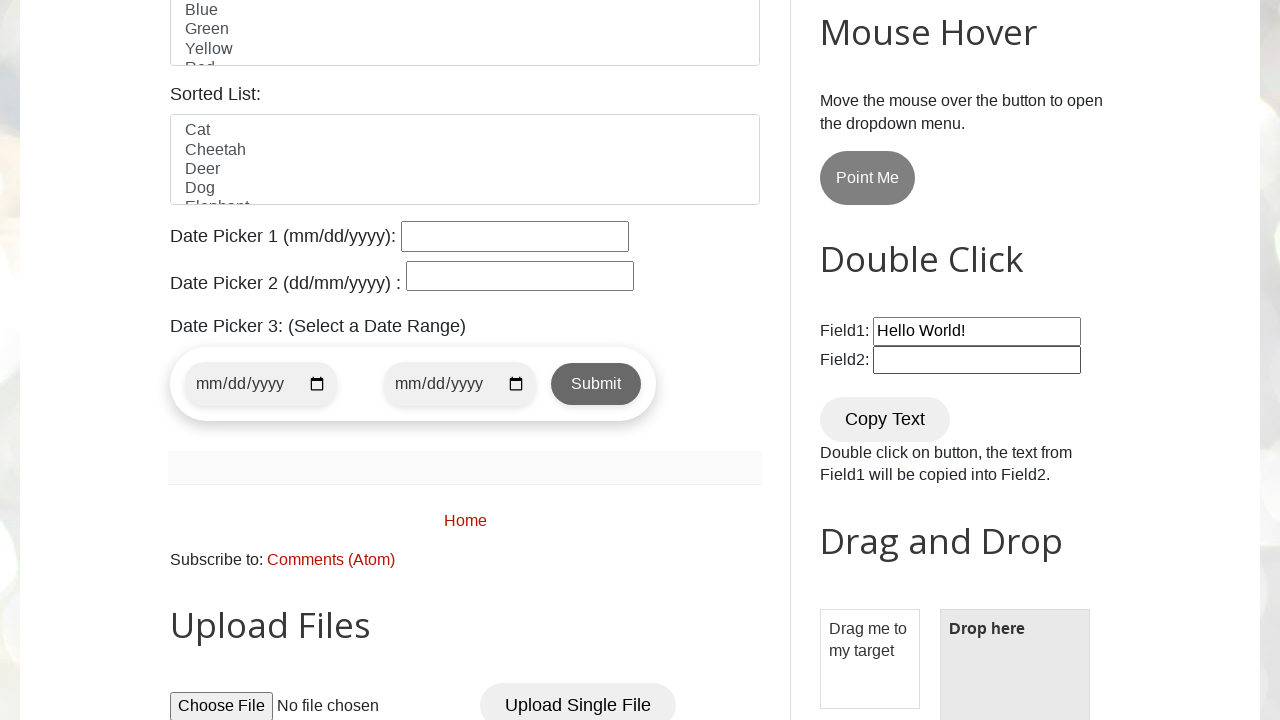

Page load state completed after refresh
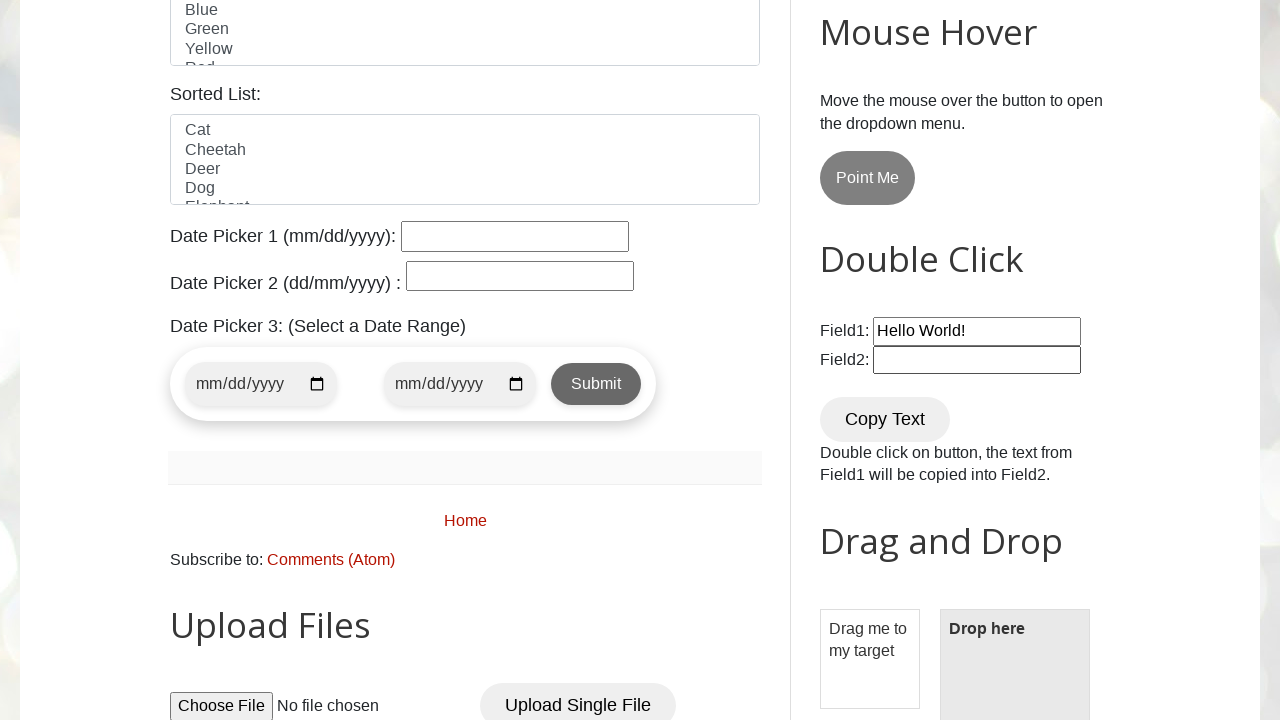

Navigated to BrowserStack JavaScript Executor guide
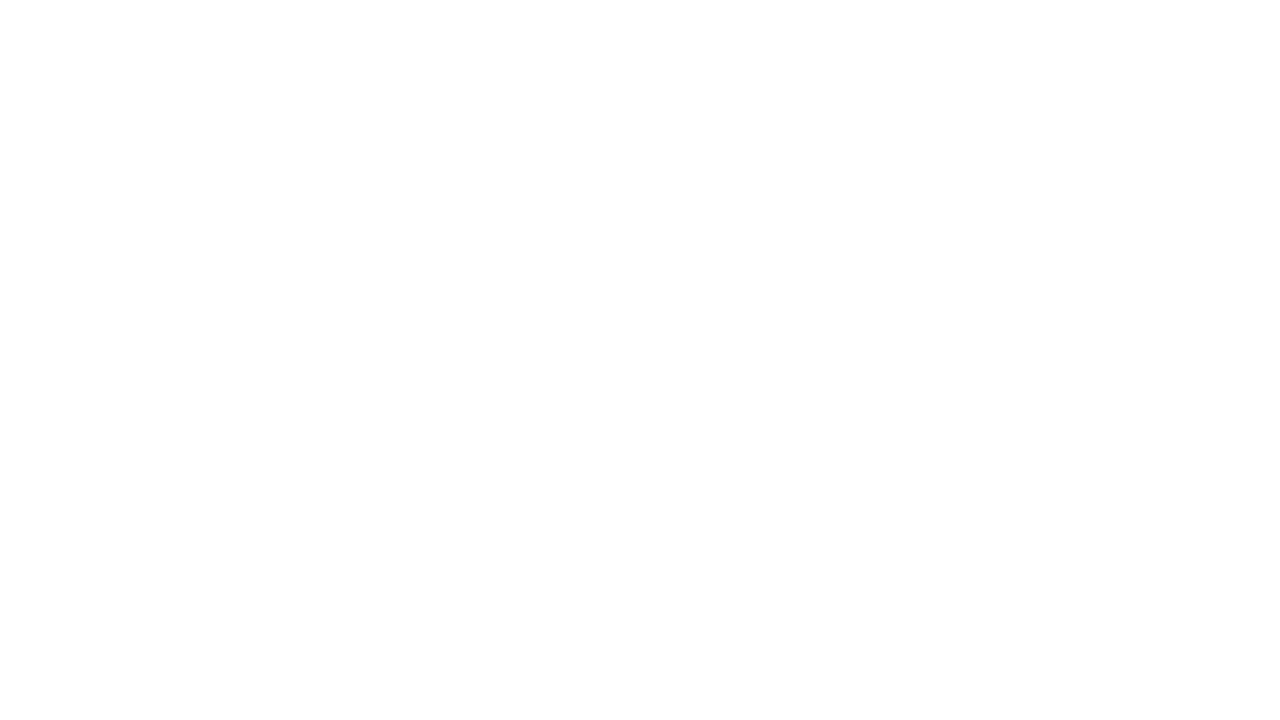

BrowserStack page load state completed
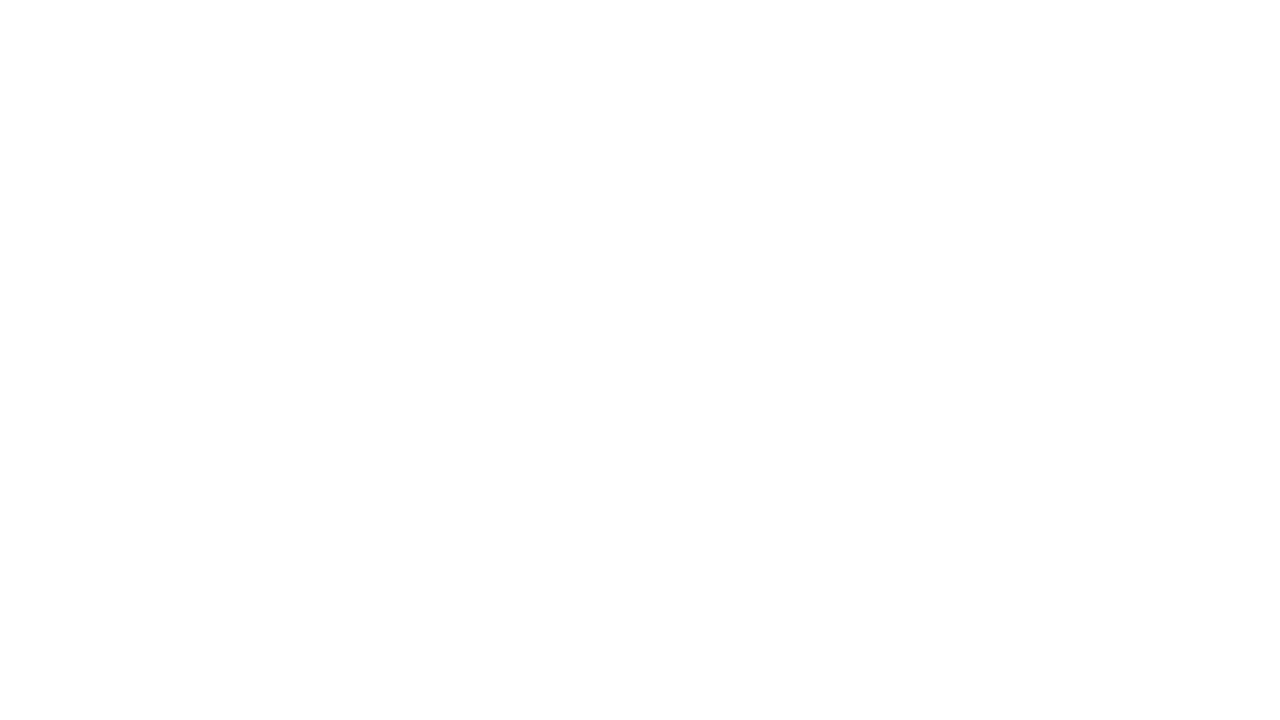

Scrolled down to the bottom of the page
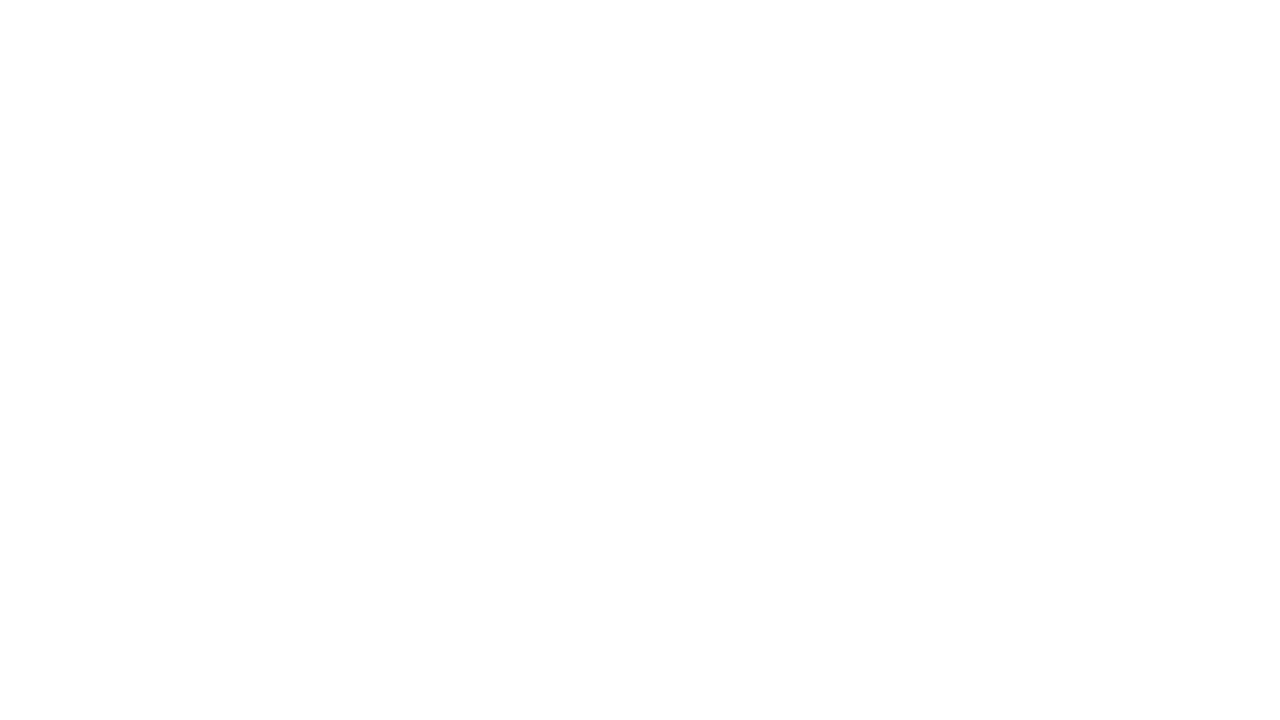

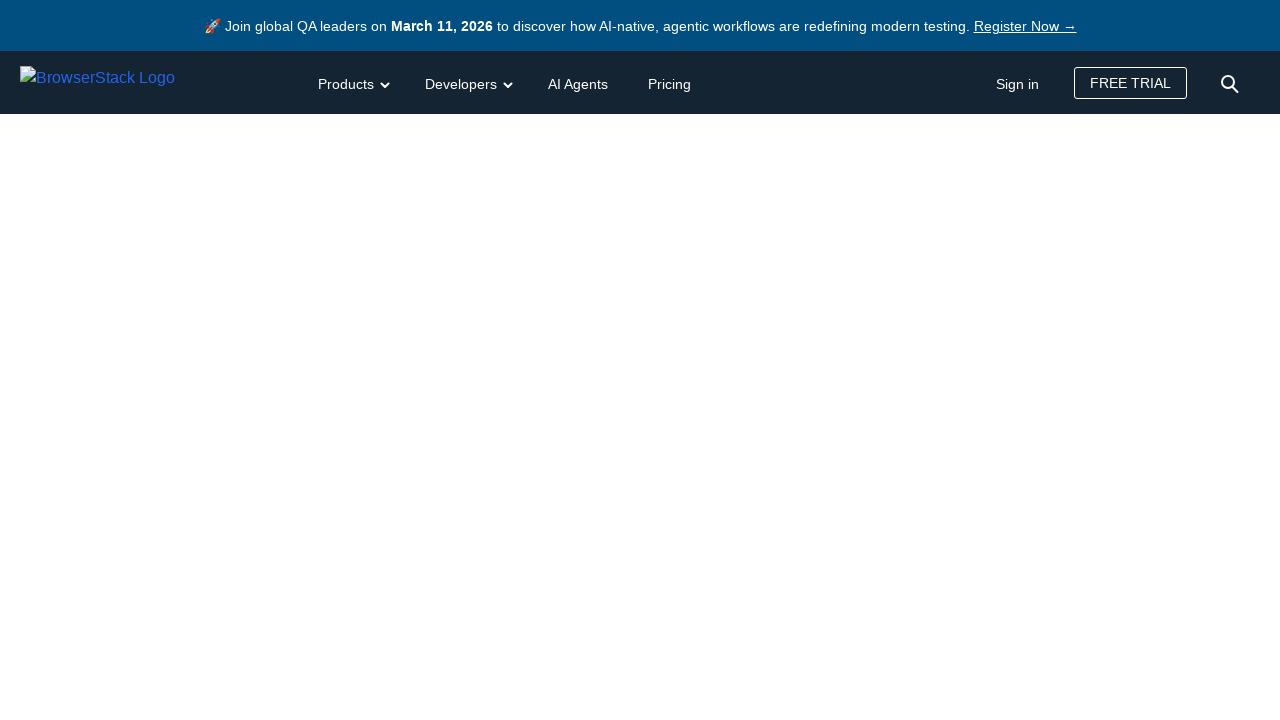